Tests a datepicker widget by switching to an iframe, clicking the datepicker input to open the calendar, and selecting a specific date from the calendar table.

Starting URL: https://www.globalsqa.com/demo-site/datepicker/

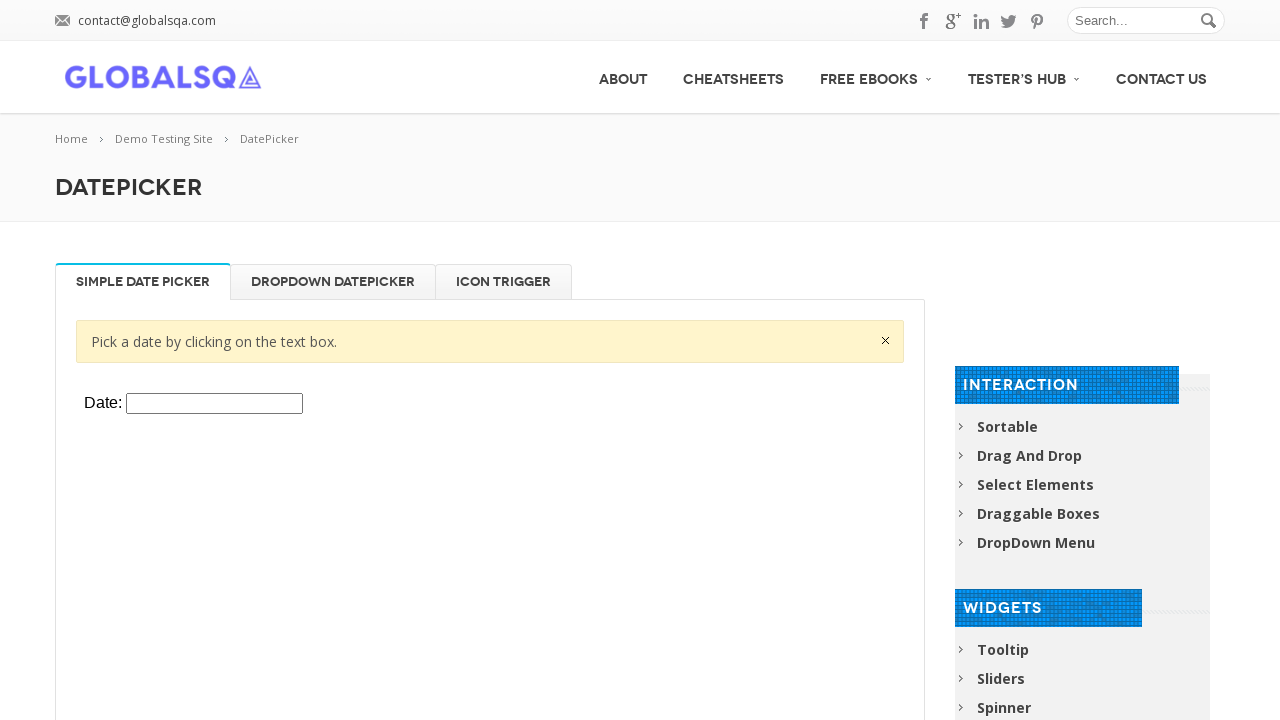

Located iframe containing the datepicker widget
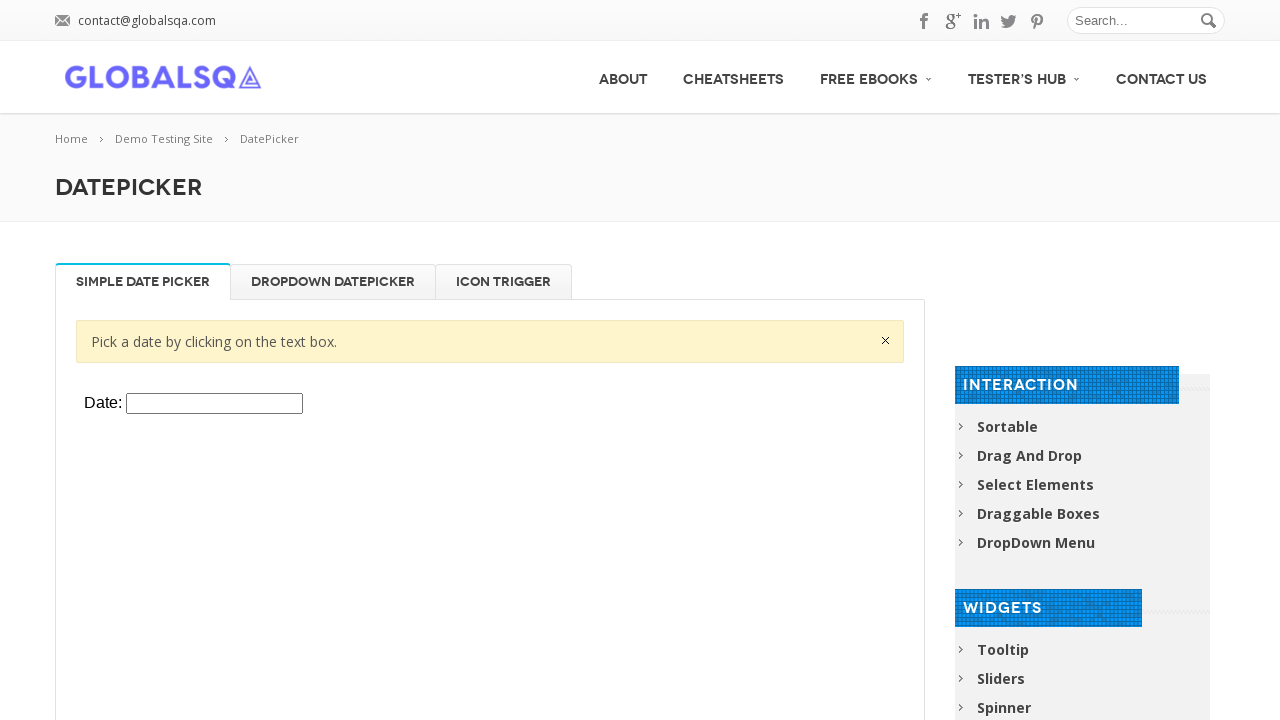

Clicked datepicker input to open calendar at (214, 404) on xpath=//div[@class='resp-tabs-container']/div[1]/p/iframe >> internal:control=en
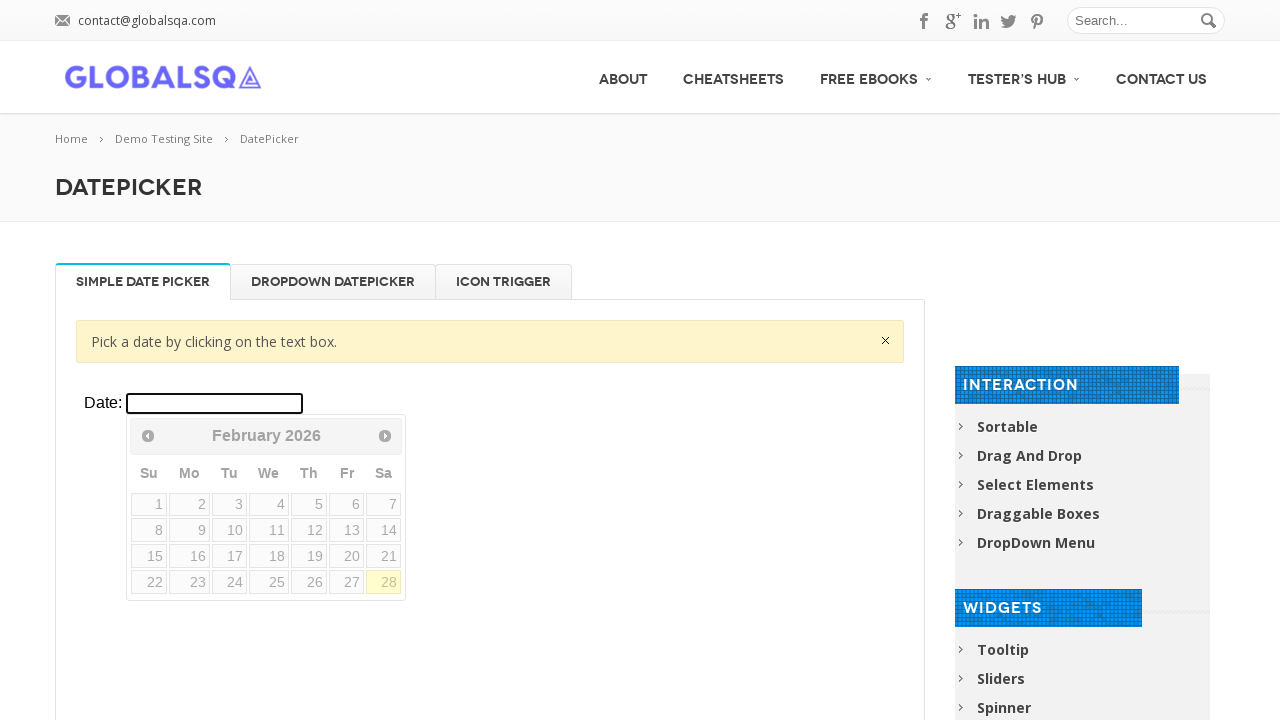

Selected date from calendar (row 4, column 4) at (269, 582) on xpath=//div[@class='resp-tabs-container']/div[1]/p/iframe >> internal:control=en
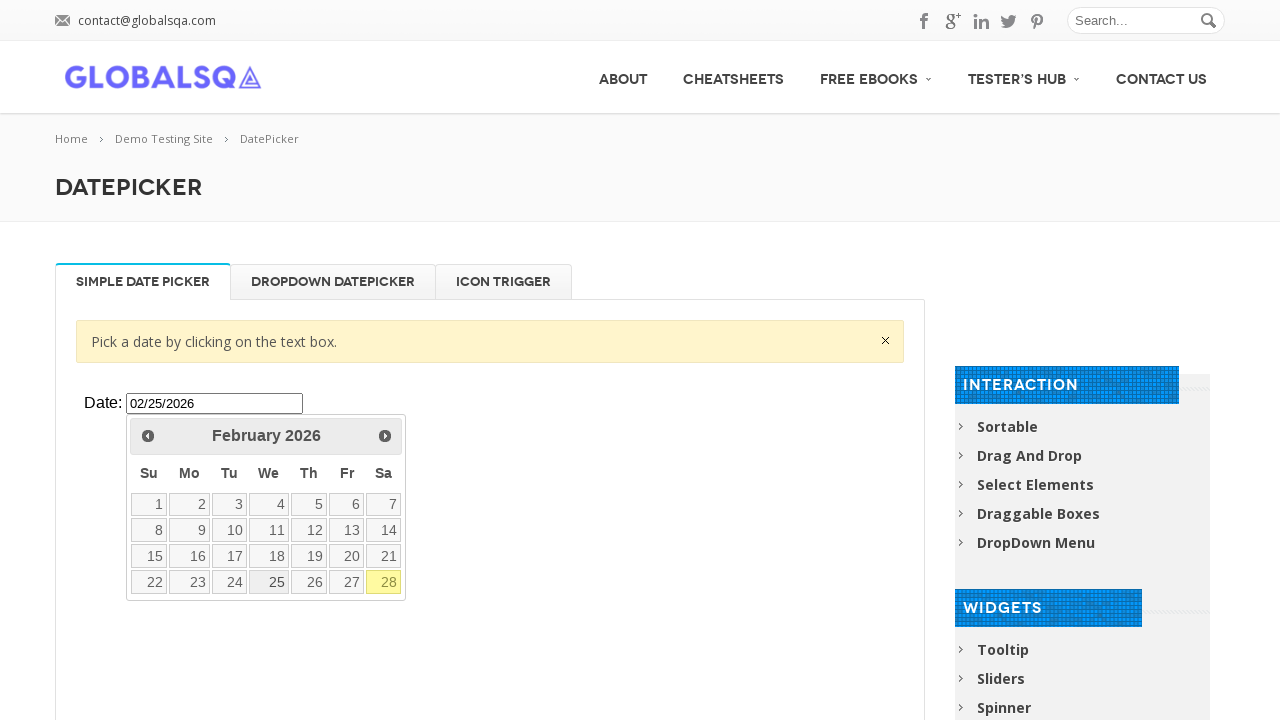

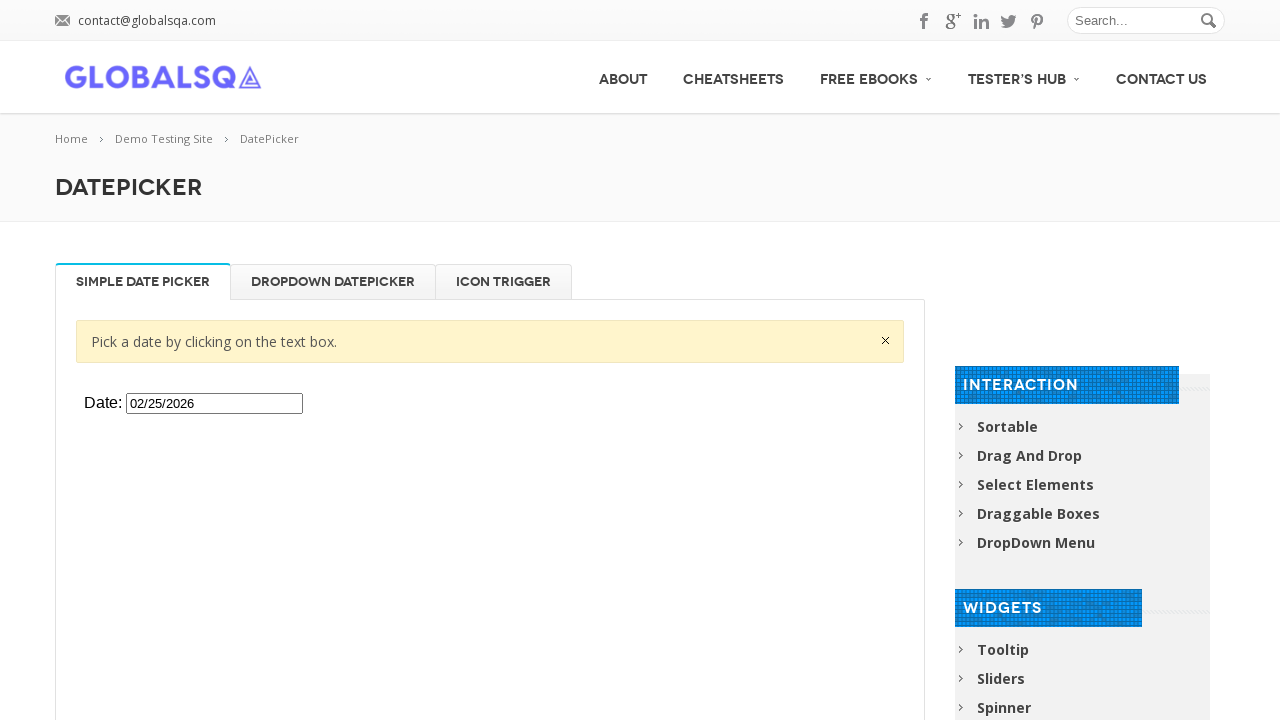